Navigates to the Rahul Shetty Academy Automation Practice page and waits for it to load

Starting URL: https://rahulshettyacademy.com/AutomationPractice/

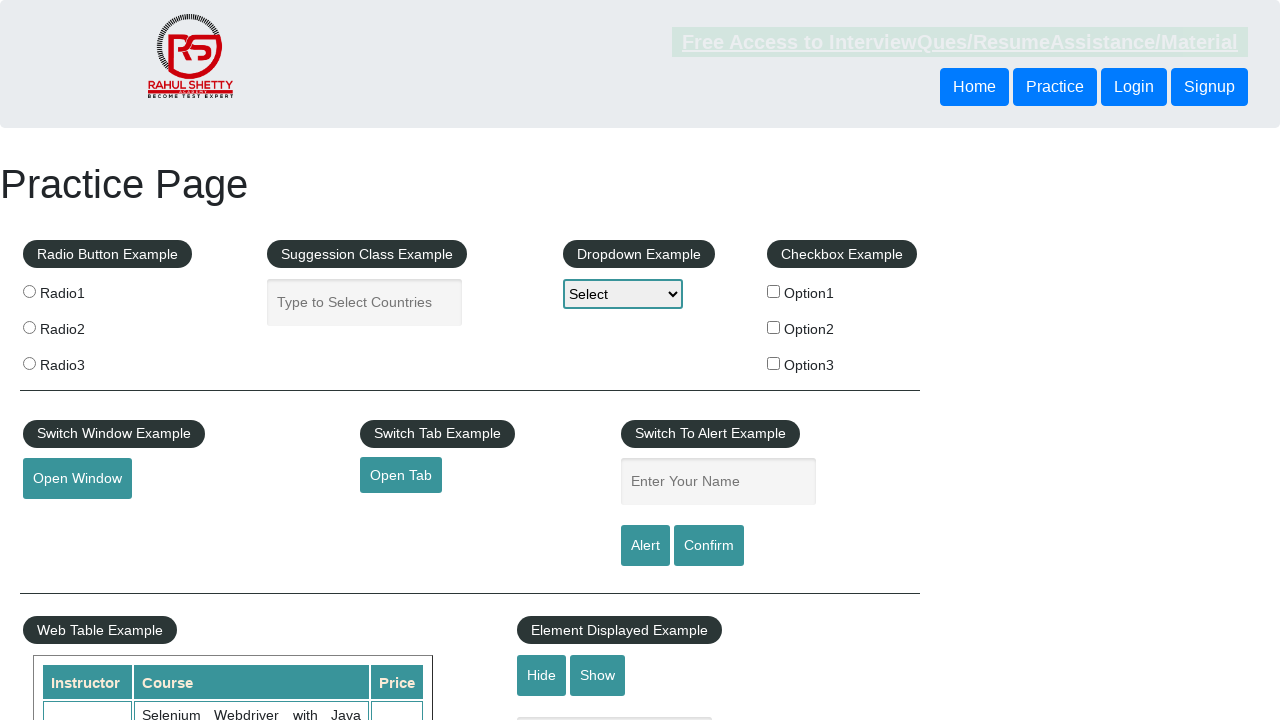

Waited for page DOM to be fully loaded
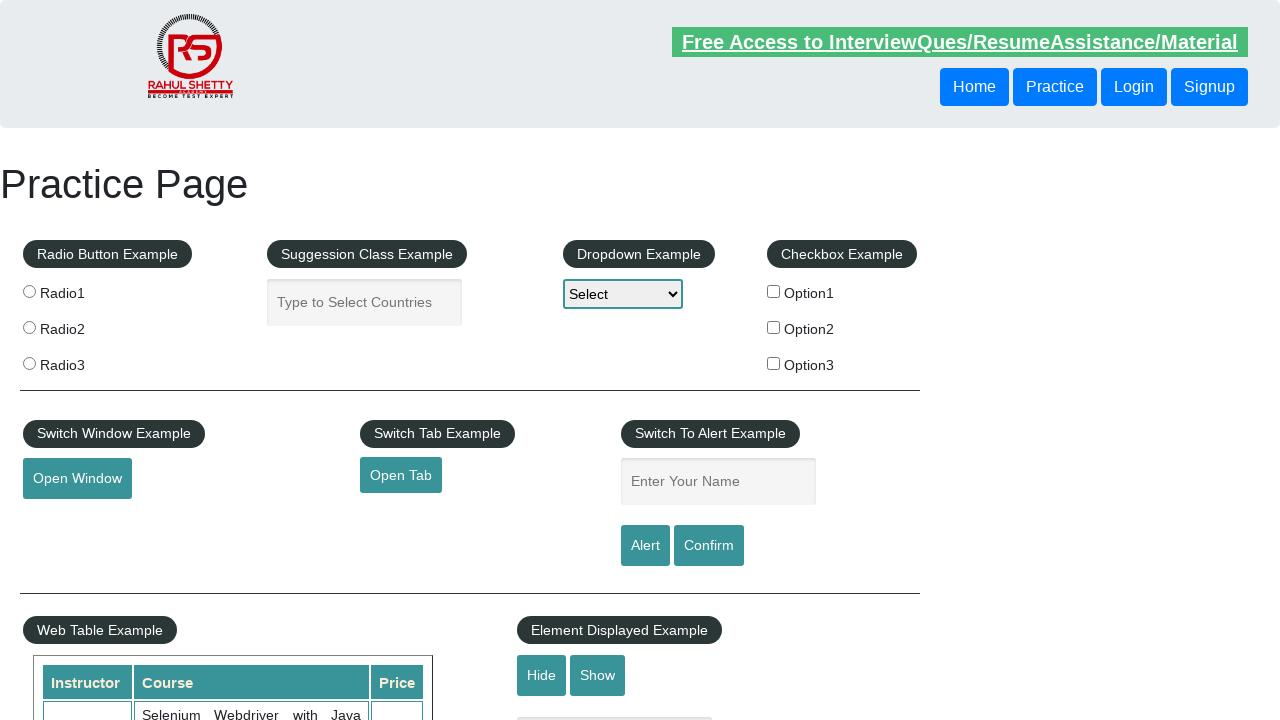

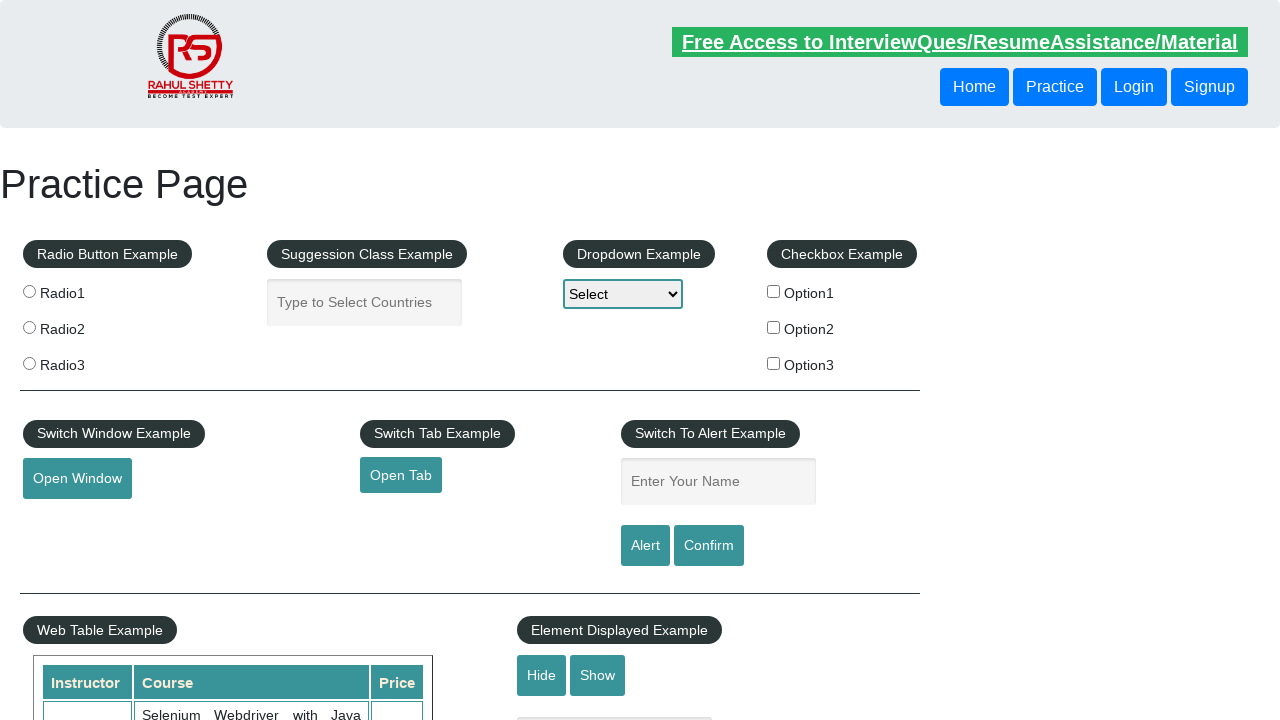